Tests that the Due column in table 2 (with semantic class attributes) sorts numbers in ascending order when clicked

Starting URL: http://the-internet.herokuapp.com/tables

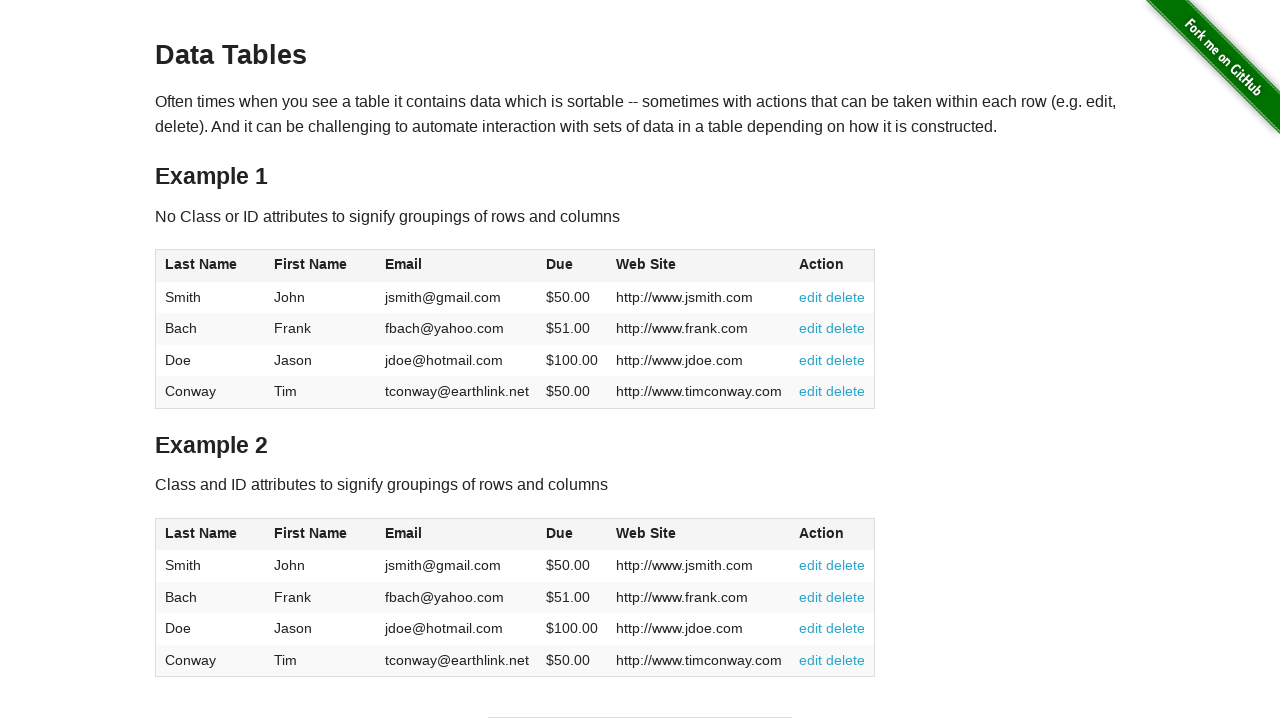

Clicked Due column header in table 2 to sort at (560, 533) on #table2 thead .dues
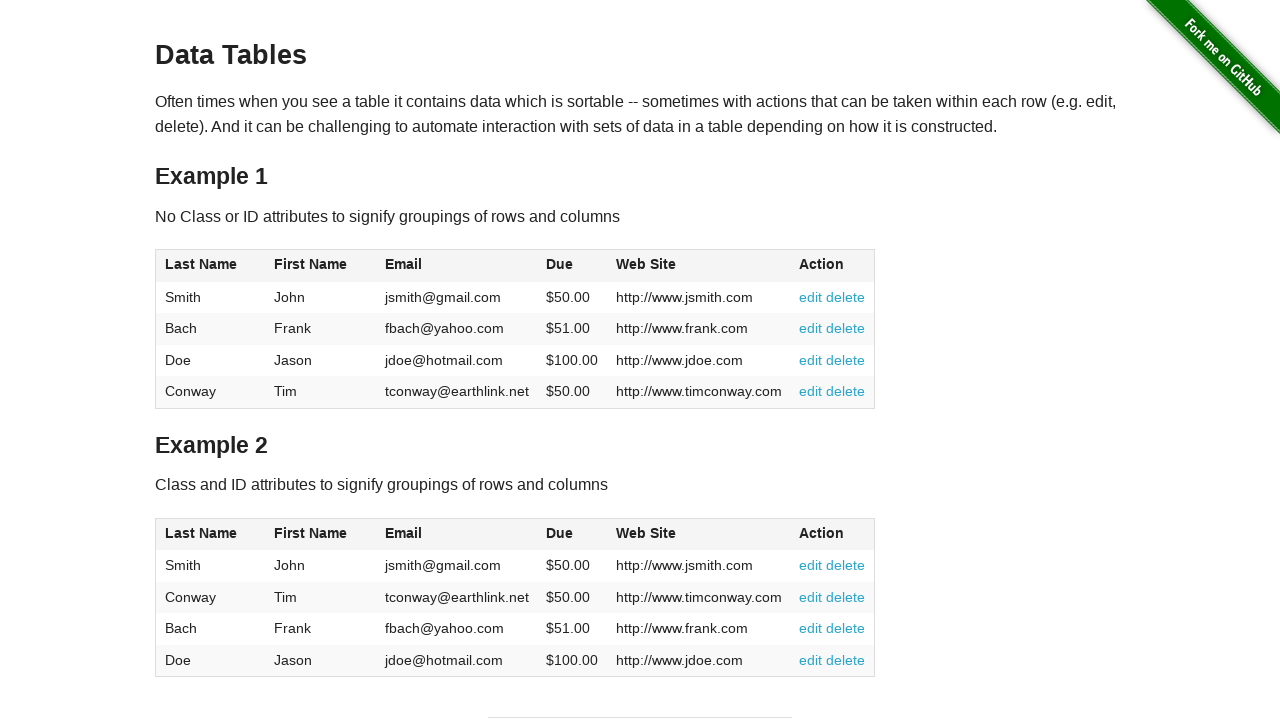

Table 2 updated and Due column cells are present
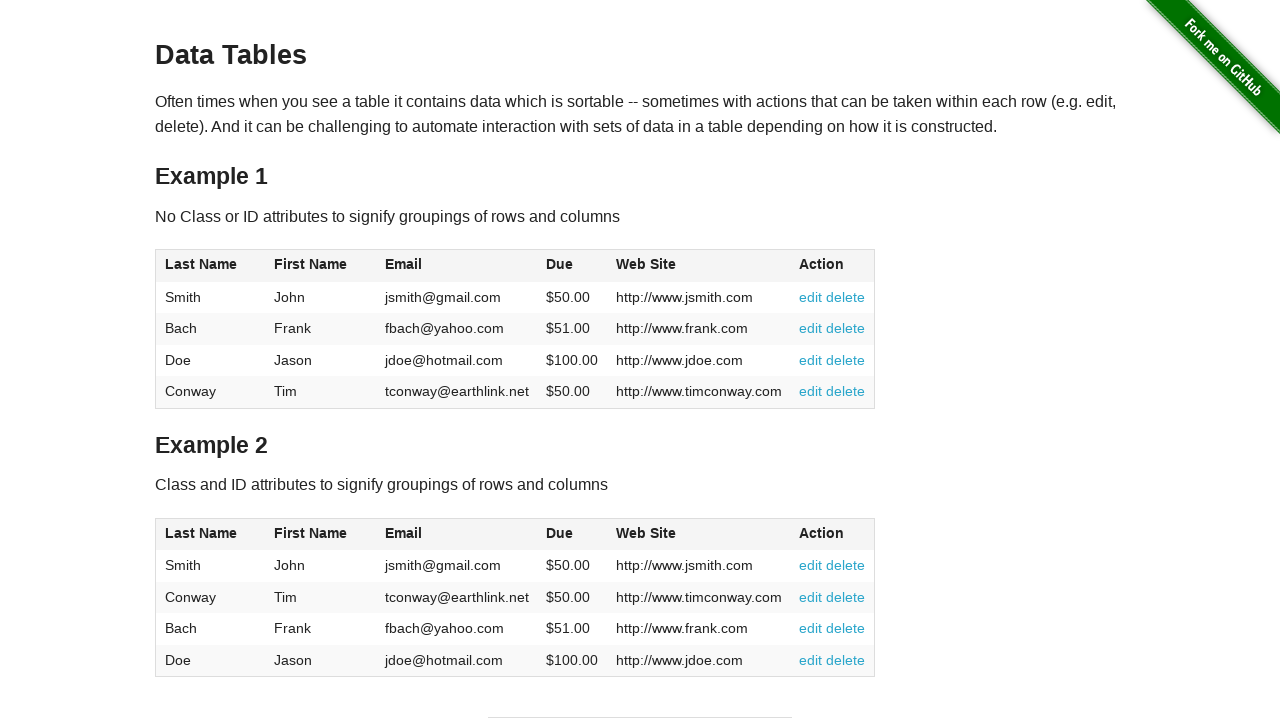

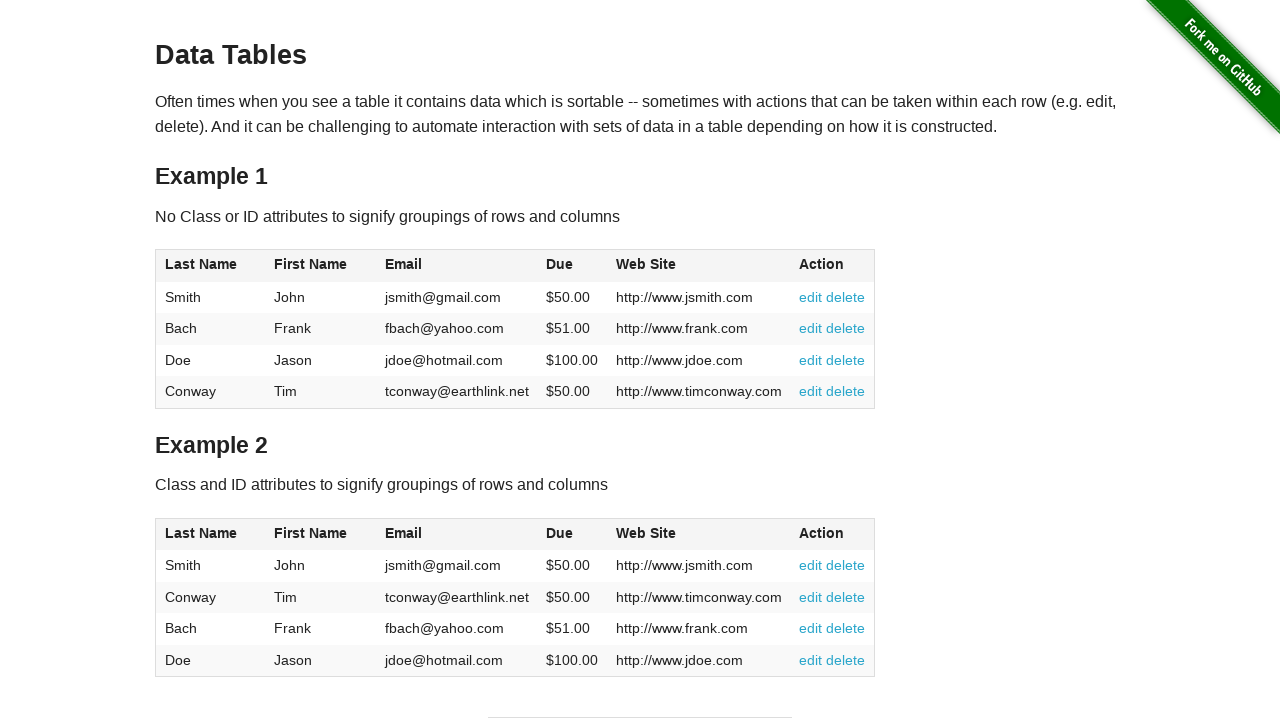